Tests numeric input field by entering a number and using arrow up key to increment the value

Starting URL: http://the-internet.herokuapp.com/inputs

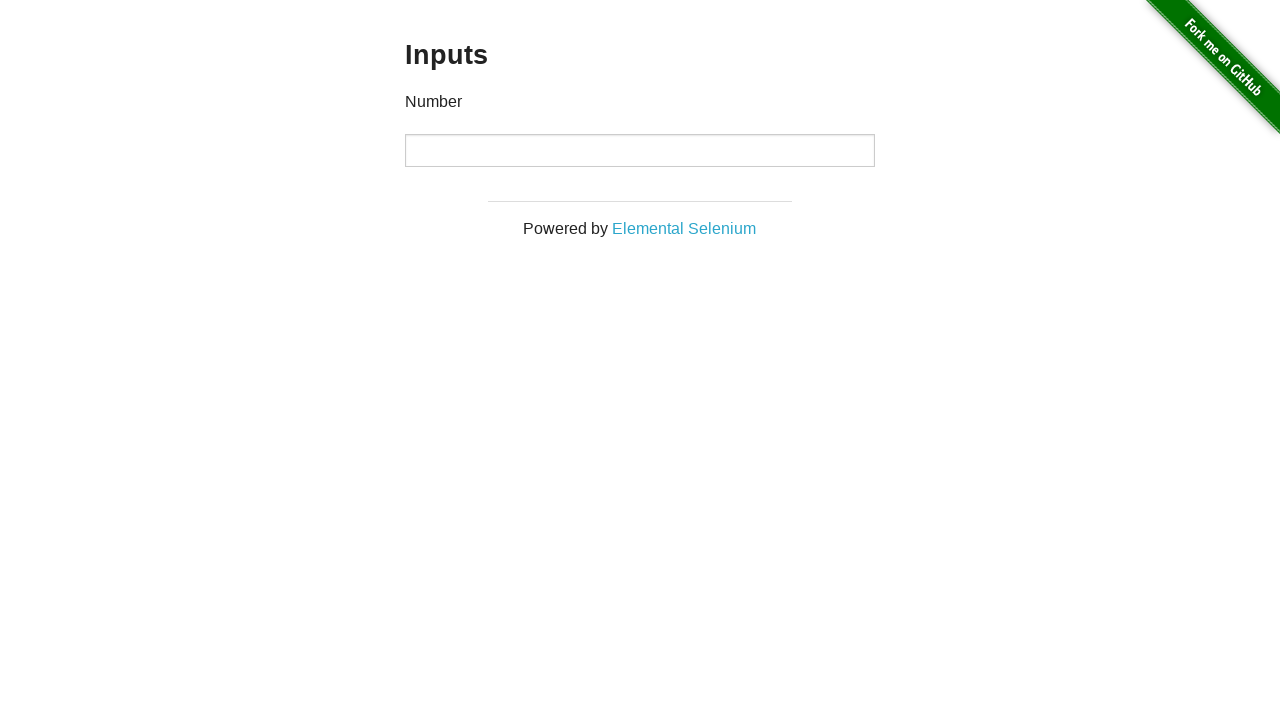

Located numeric input field and filled with value '456' on input
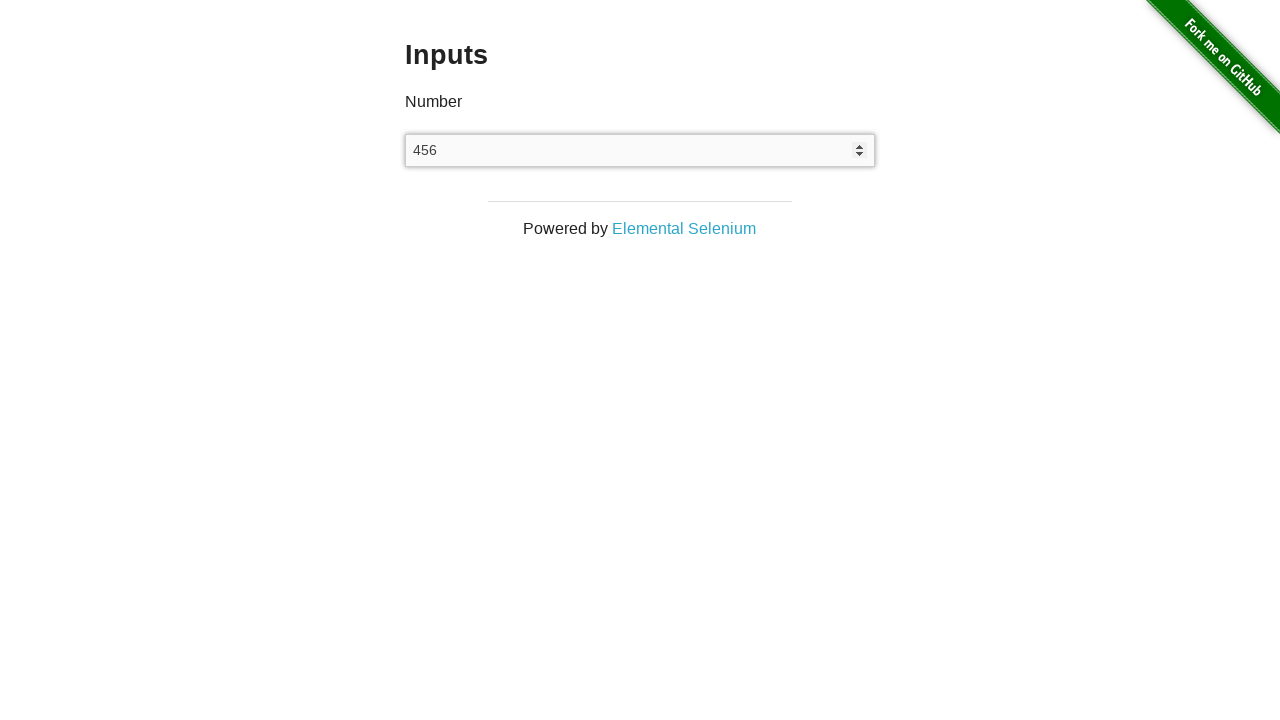

Pressed ArrowUp key to increment numeric value on input
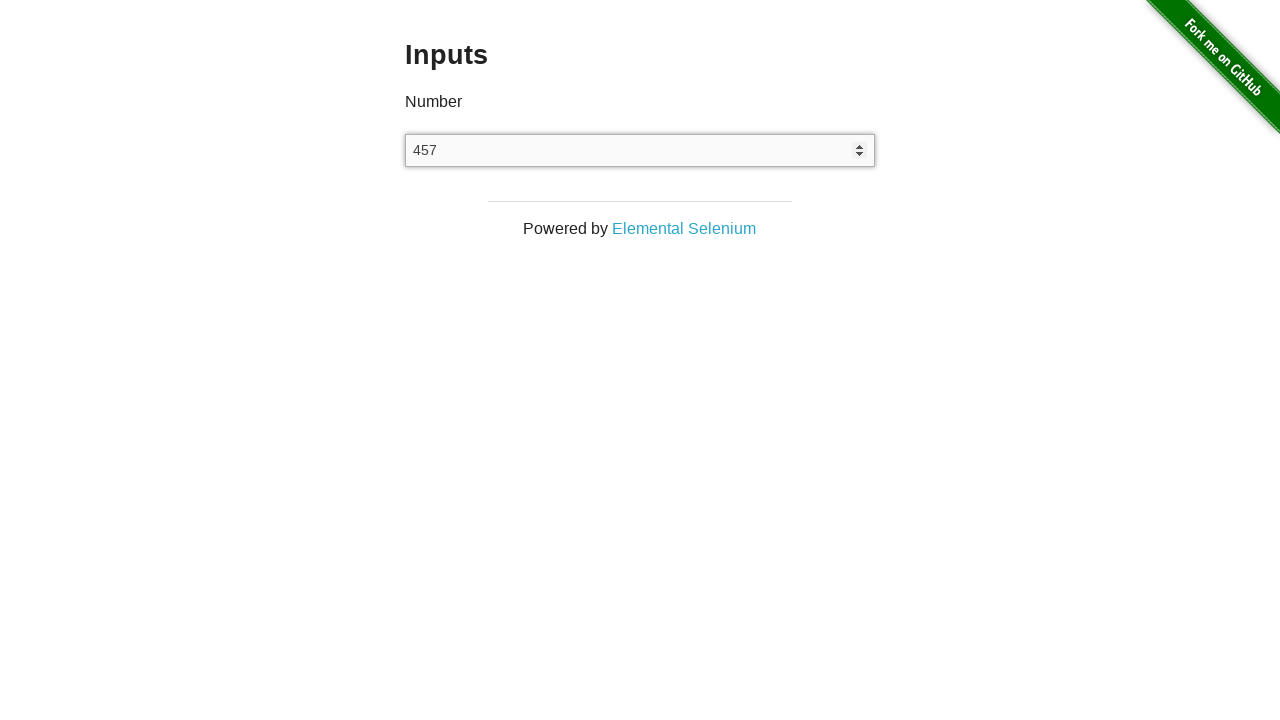

Asserted that input value was incremented to '457'
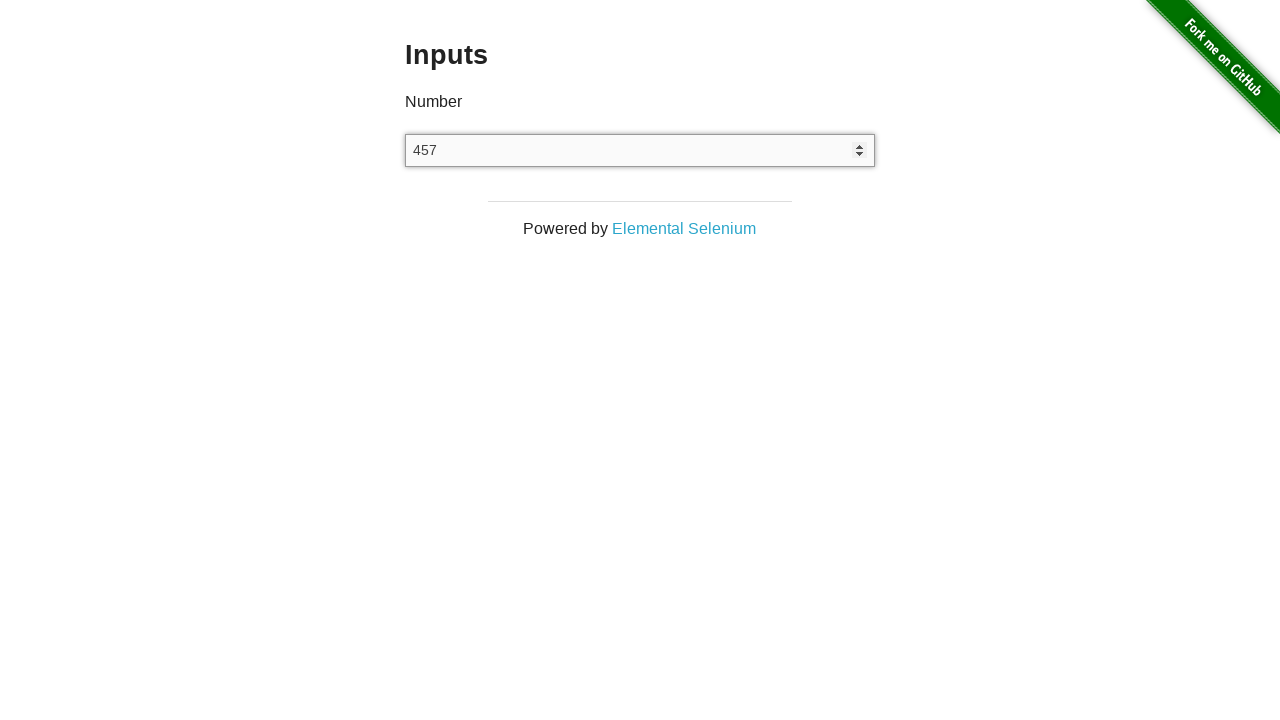

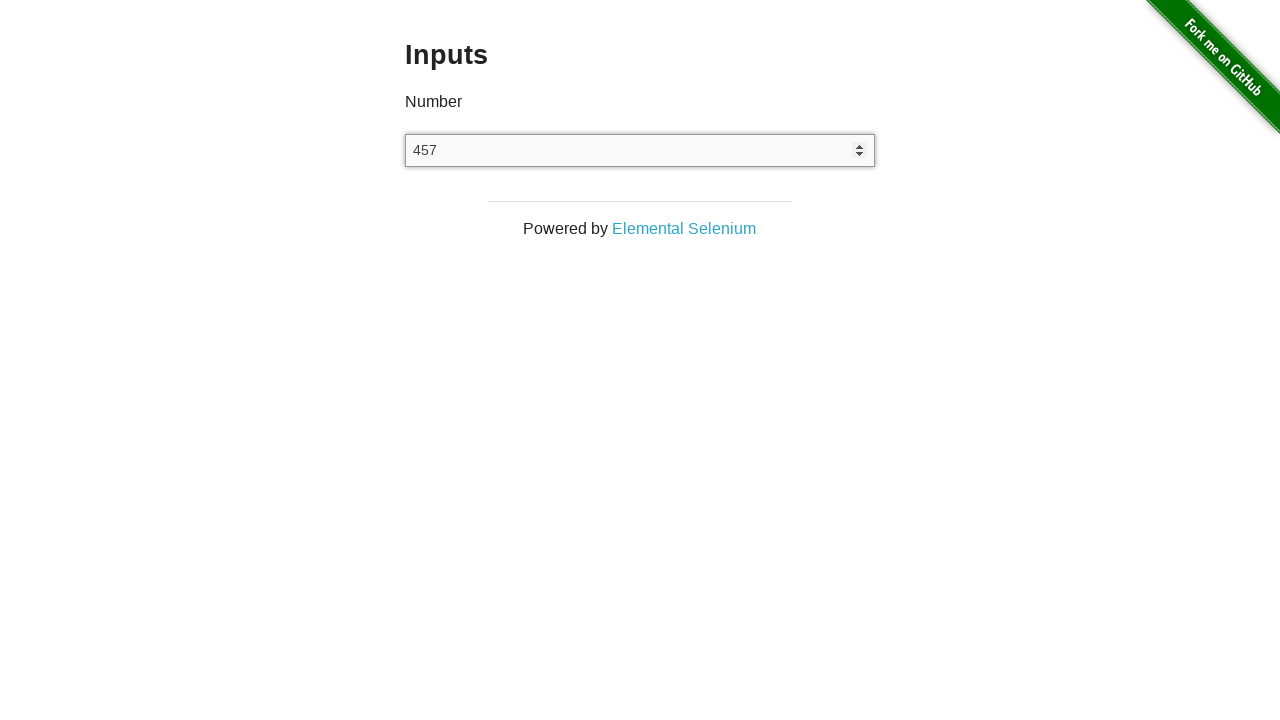